Tests drag and drop functionality by dragging an element and dropping it onto a target area

Starting URL: https://testautomationpractice.blogspot.com/

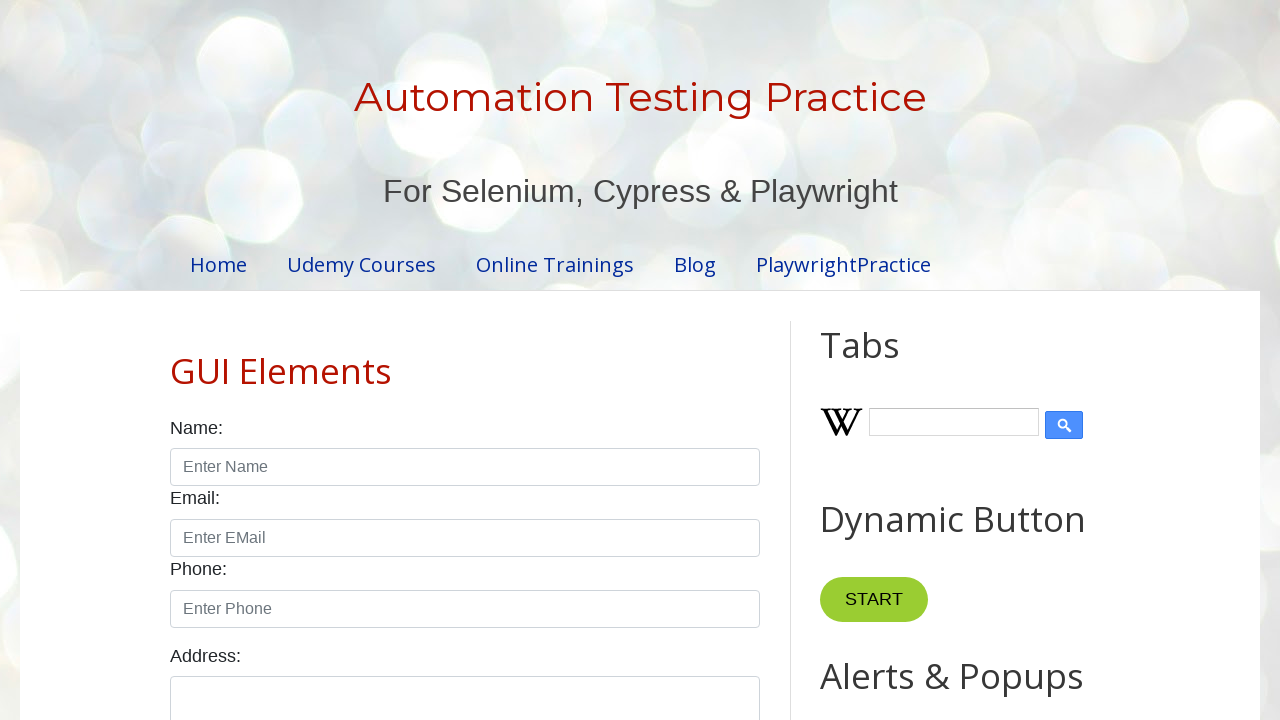

Dragged draggable element and dropped it onto droppable target at (1015, 386)
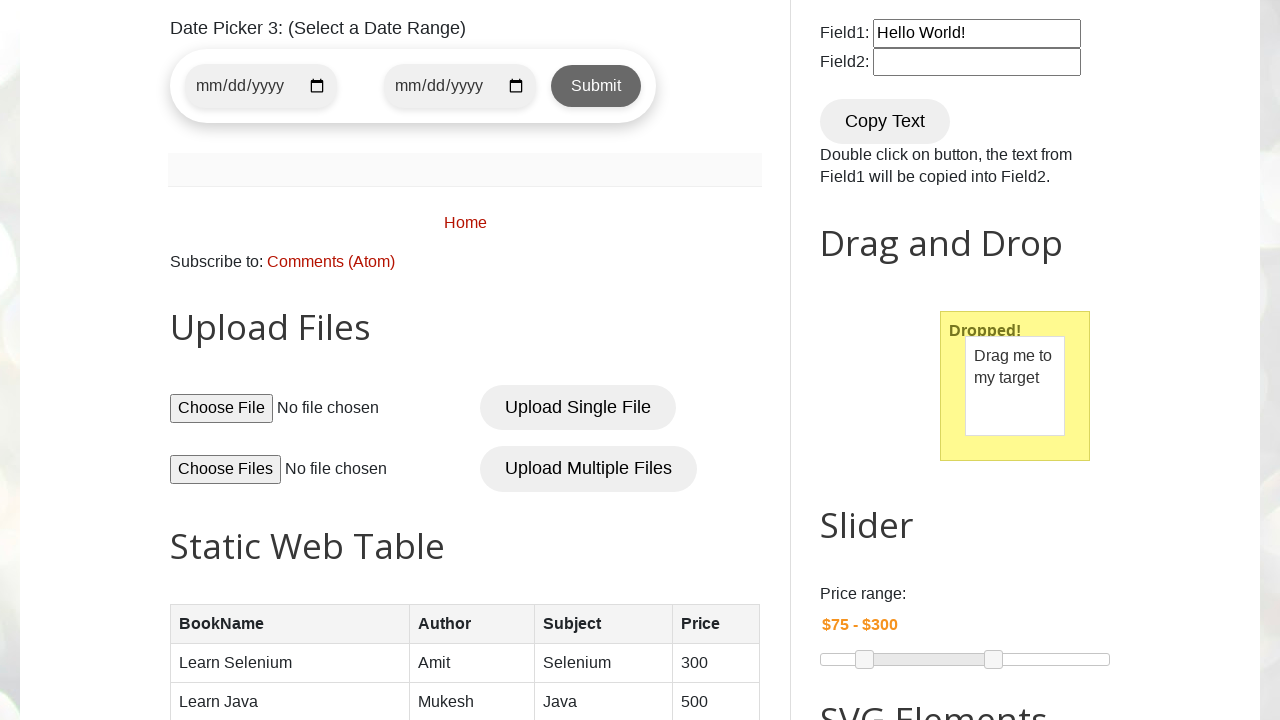

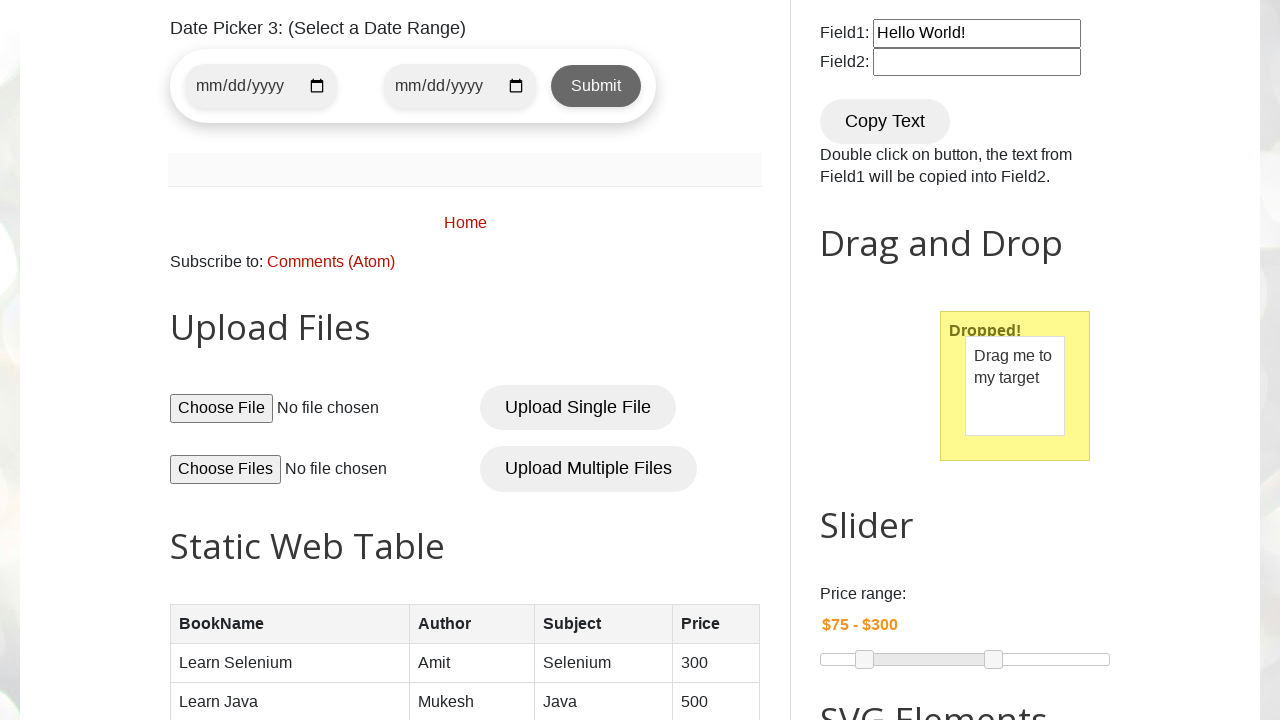